Opens Myntra website and maximizes the browser window

Starting URL: https://www.myntra.com/

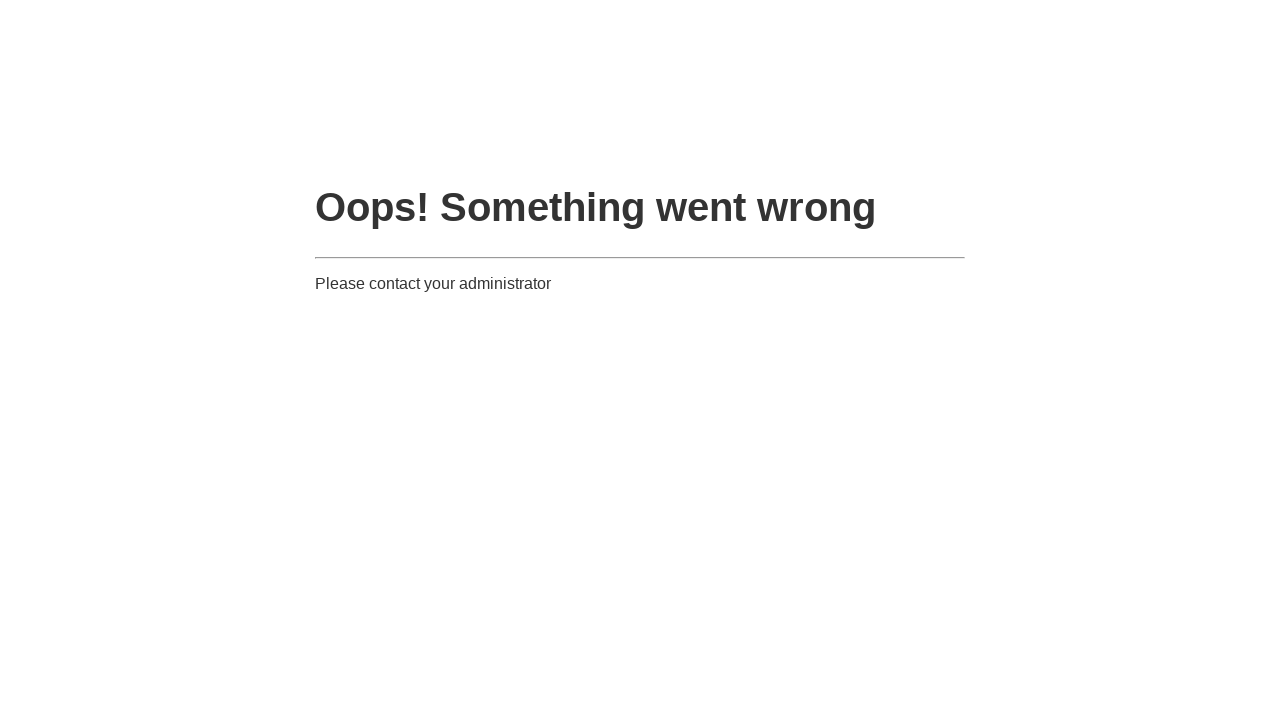

Navigated to Myntra website
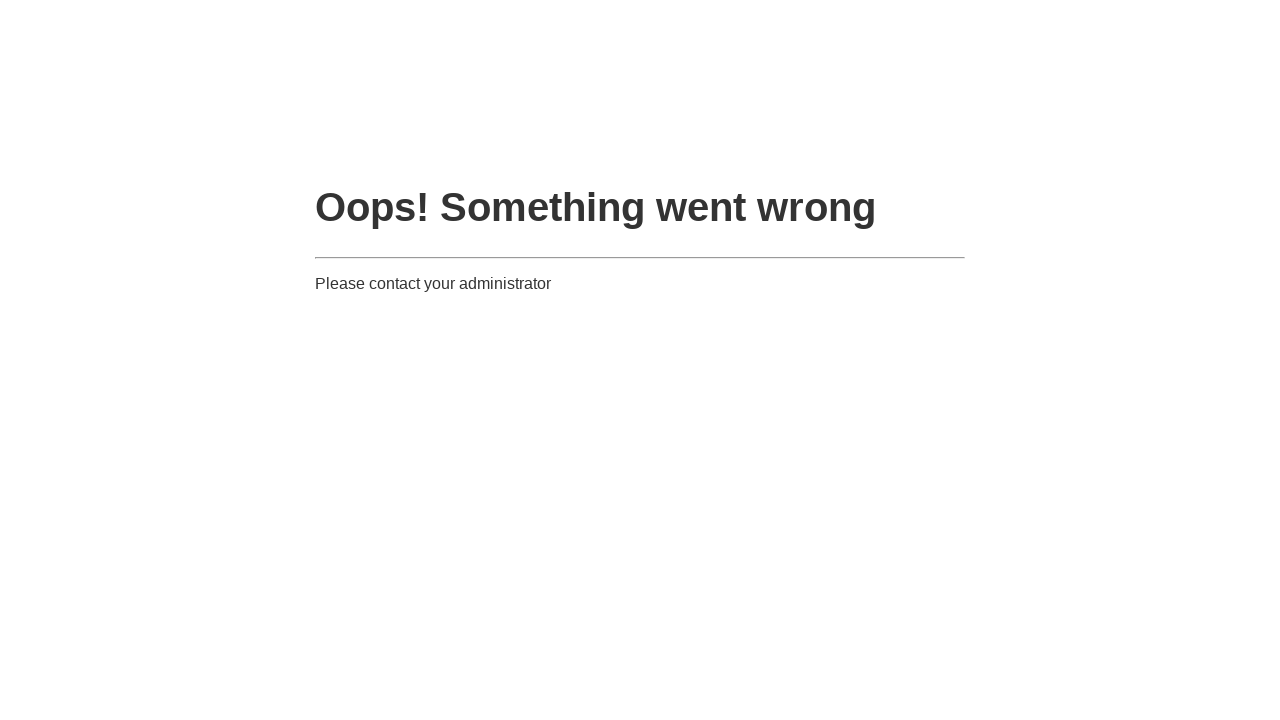

Maximized browser window
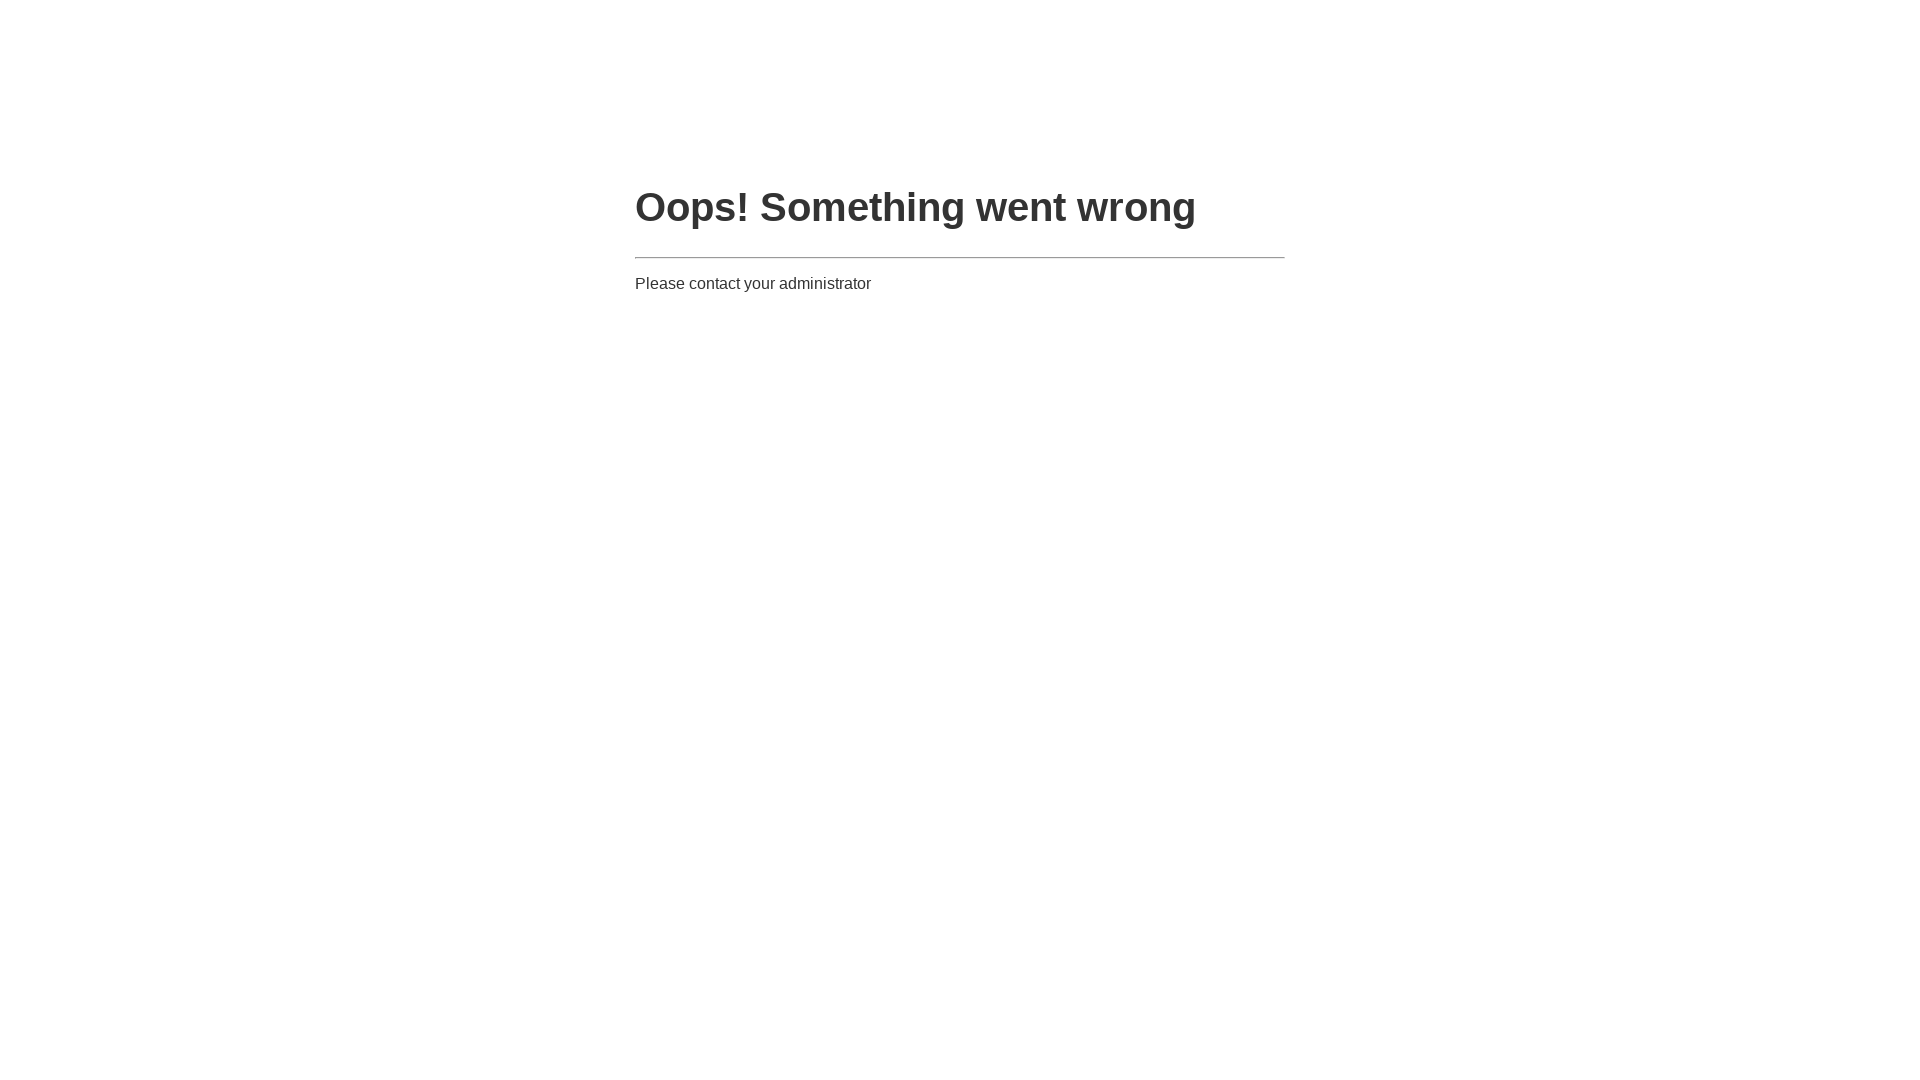

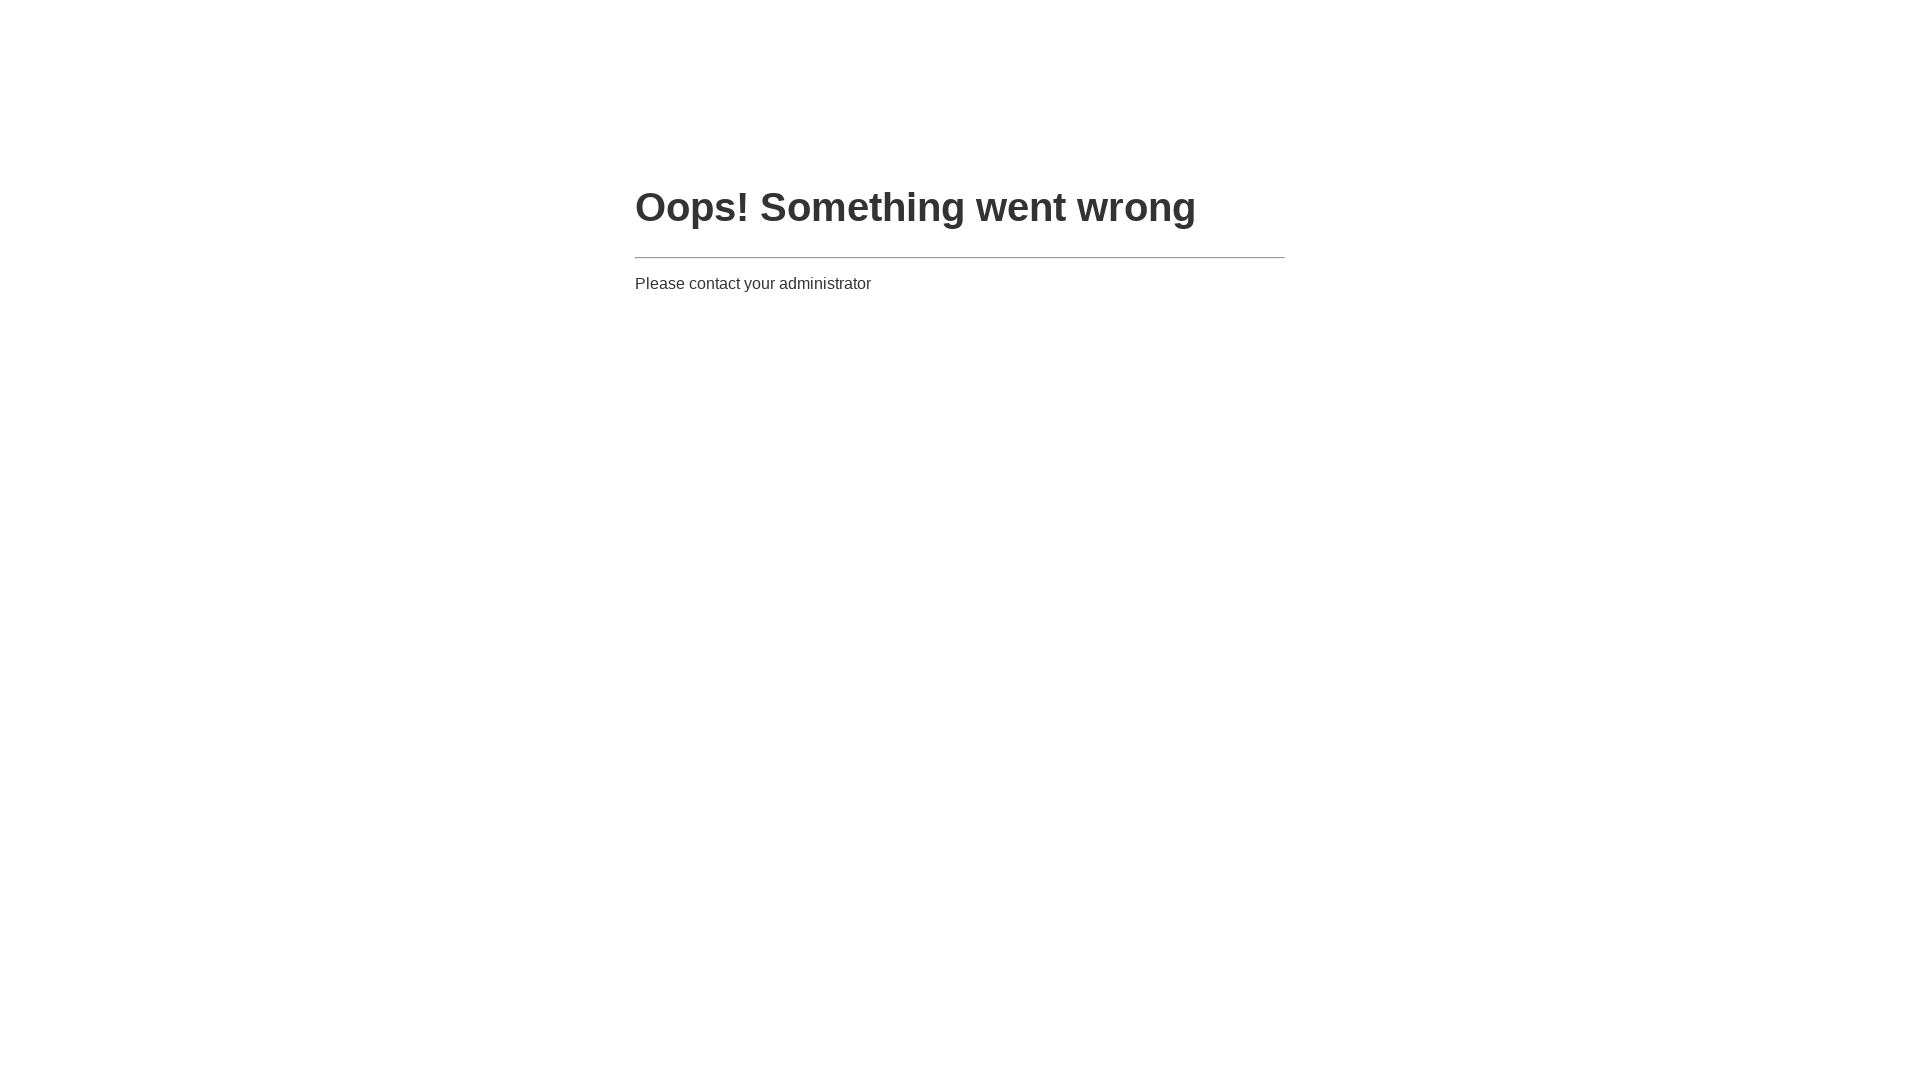